Tests the loading images page by waiting for the image container to load and verifying that images are present

Starting URL: https://bonigarcia.dev/selenium-webdriver-java/loading-images.html

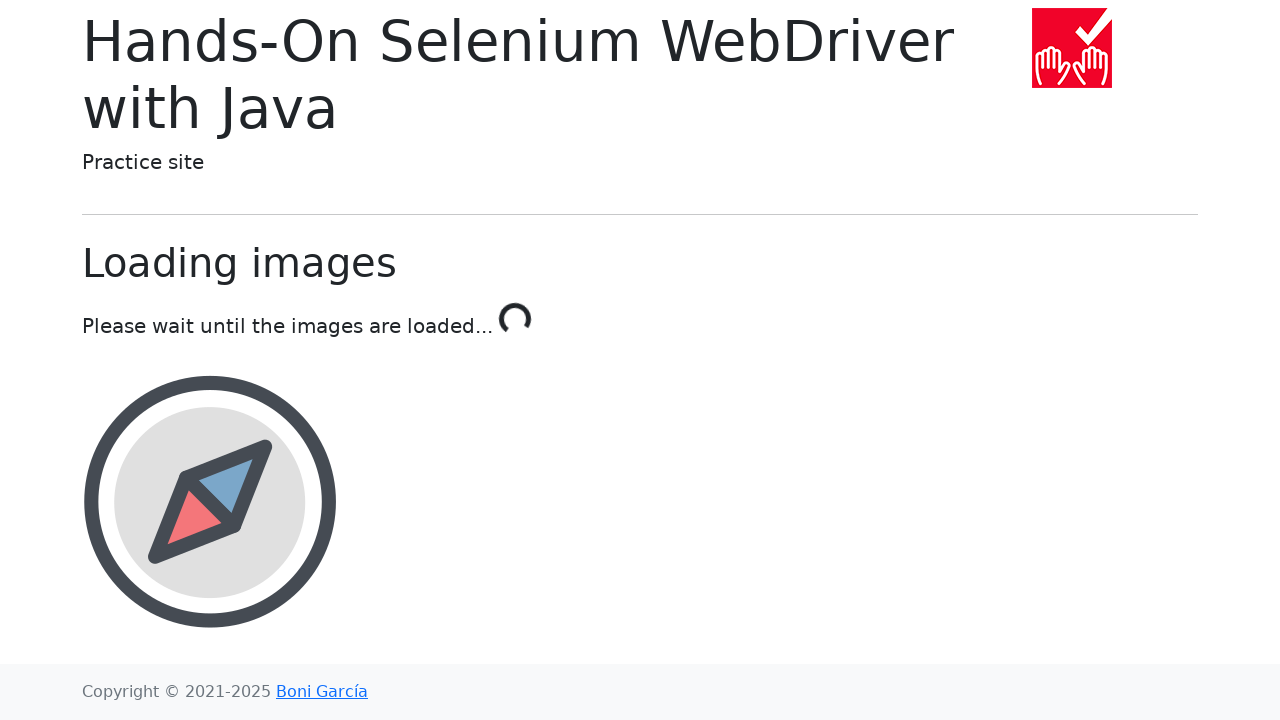

Image container loaded
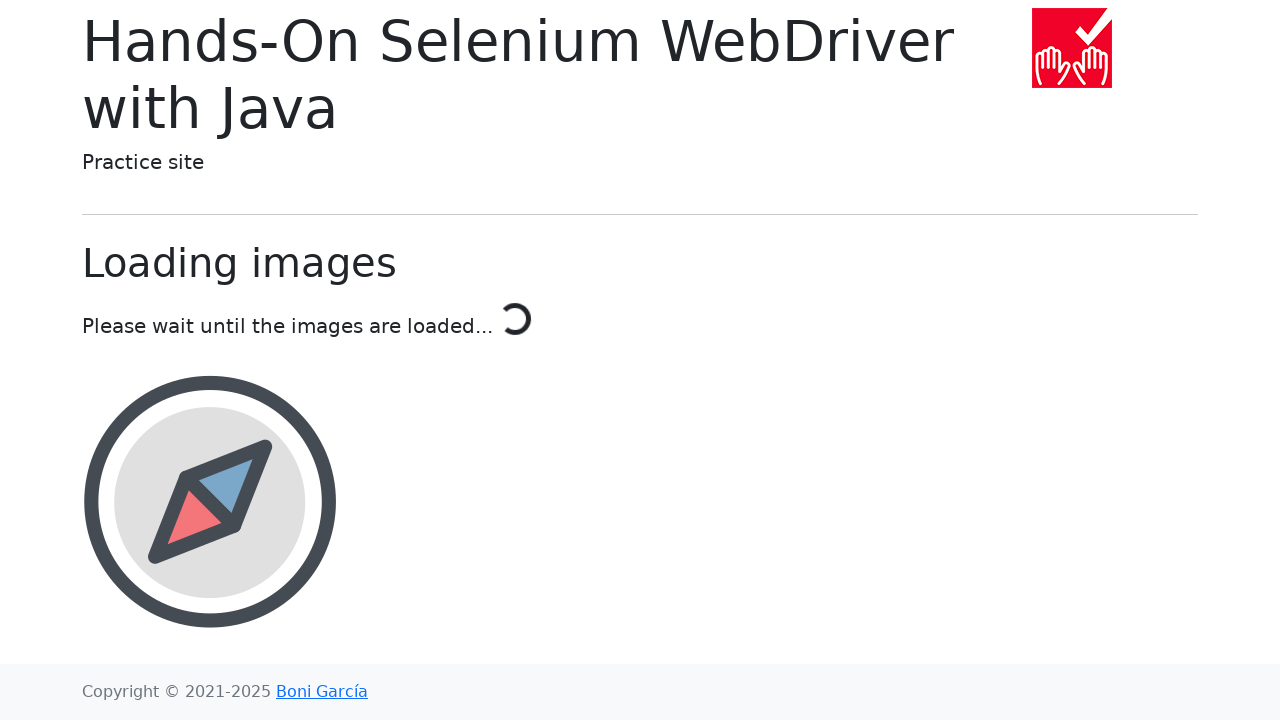

Images present in container
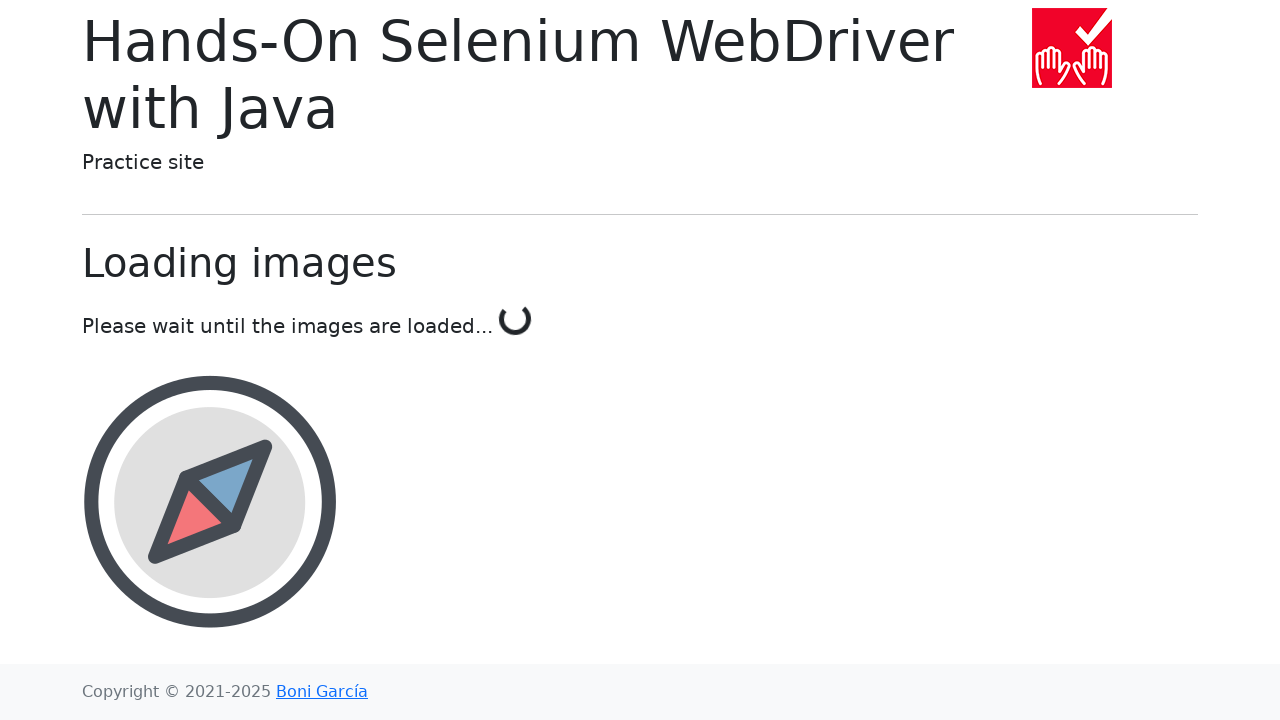

Located all images in container
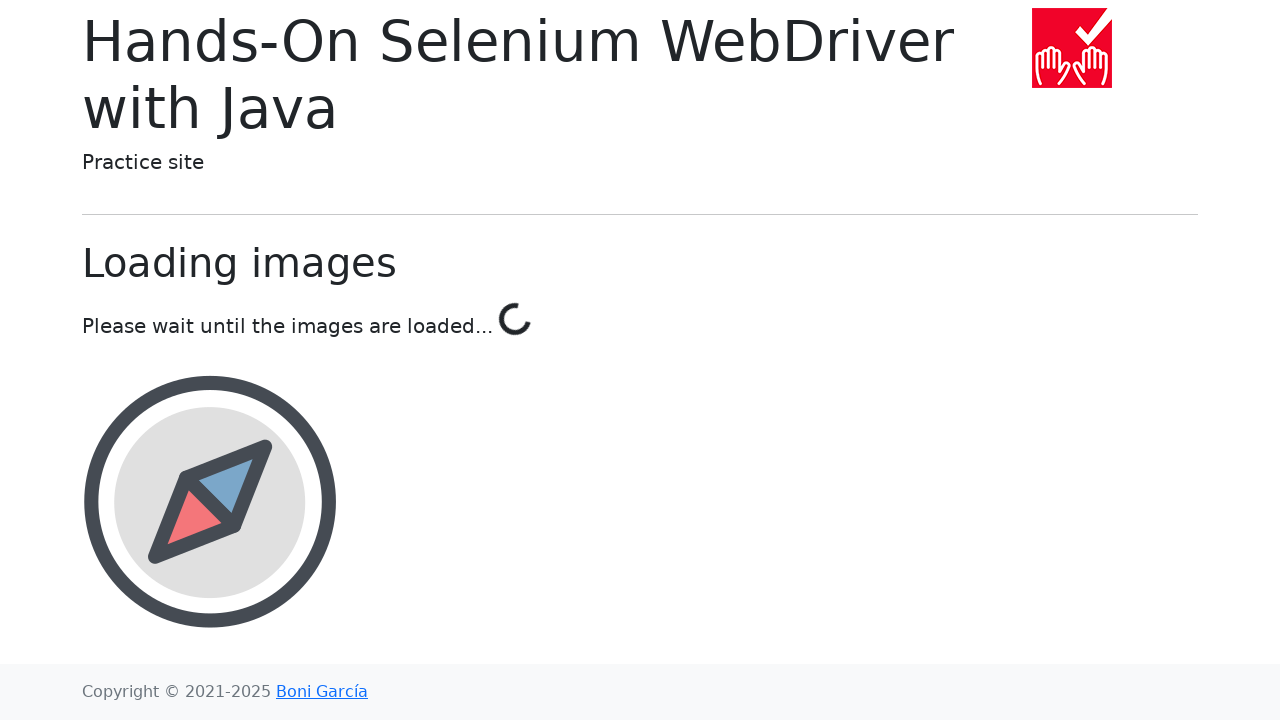

Third image is visible, confirming at least 3 images loaded
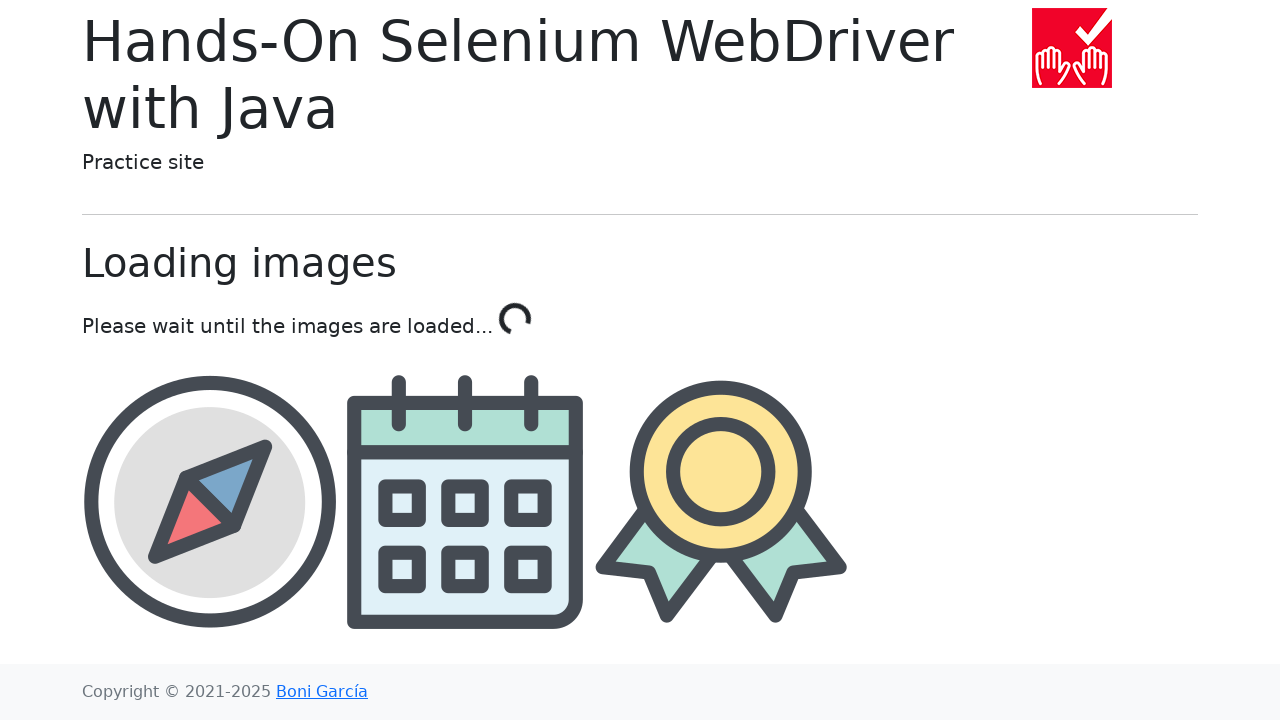

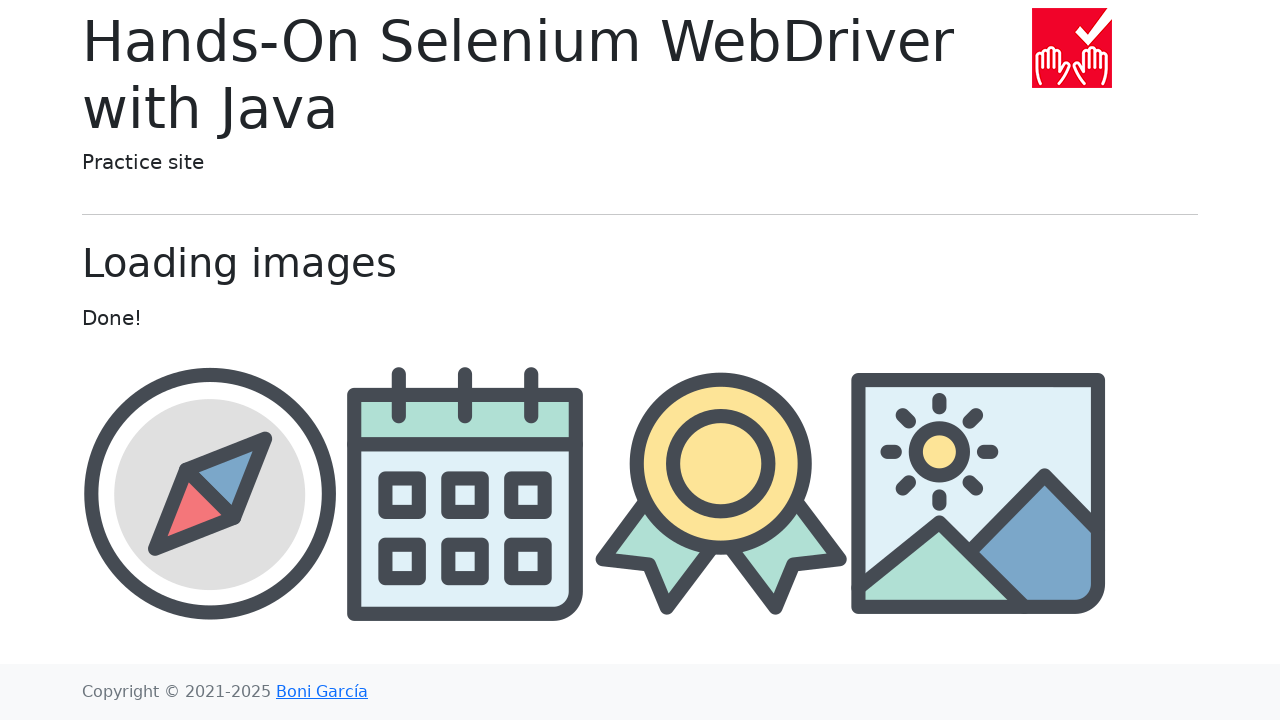